Tests drag and drop functionality by dragging an element into a droppable target and verifying the element was dropped correctly

Starting URL: https://www.qa-practice.com/elements/dragndrop/boxes

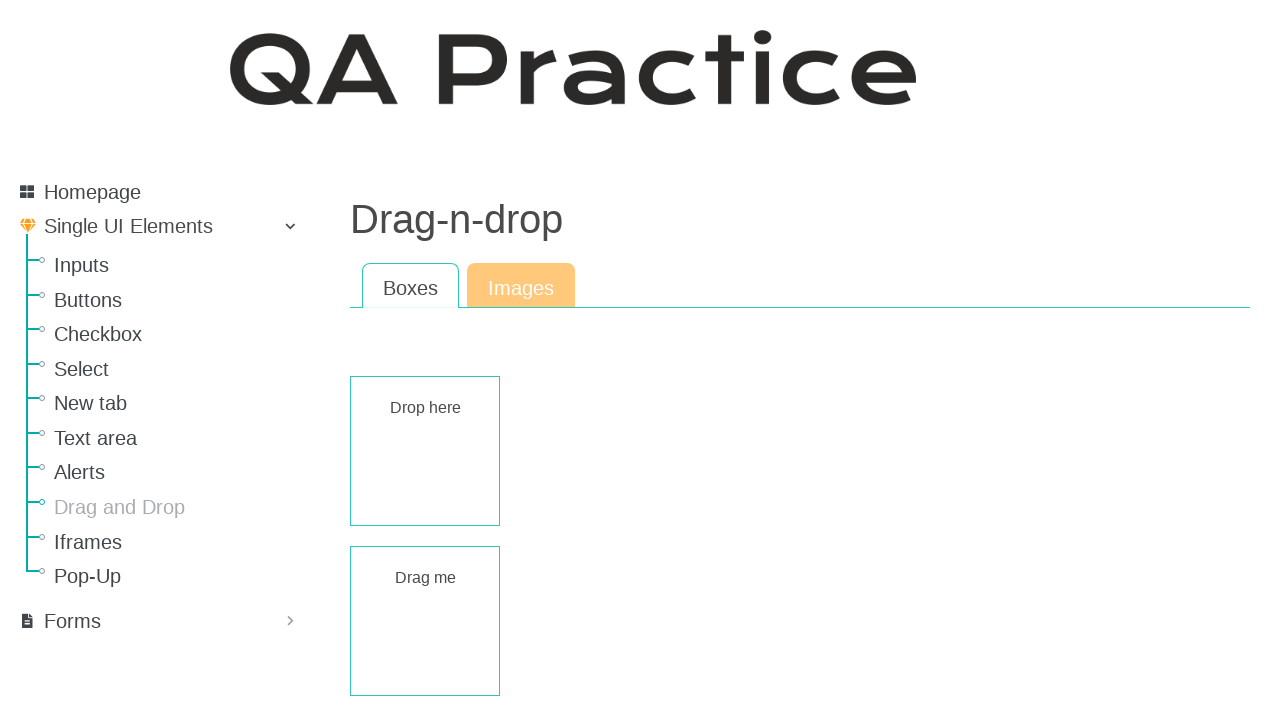

Navigated to drag and drop test page
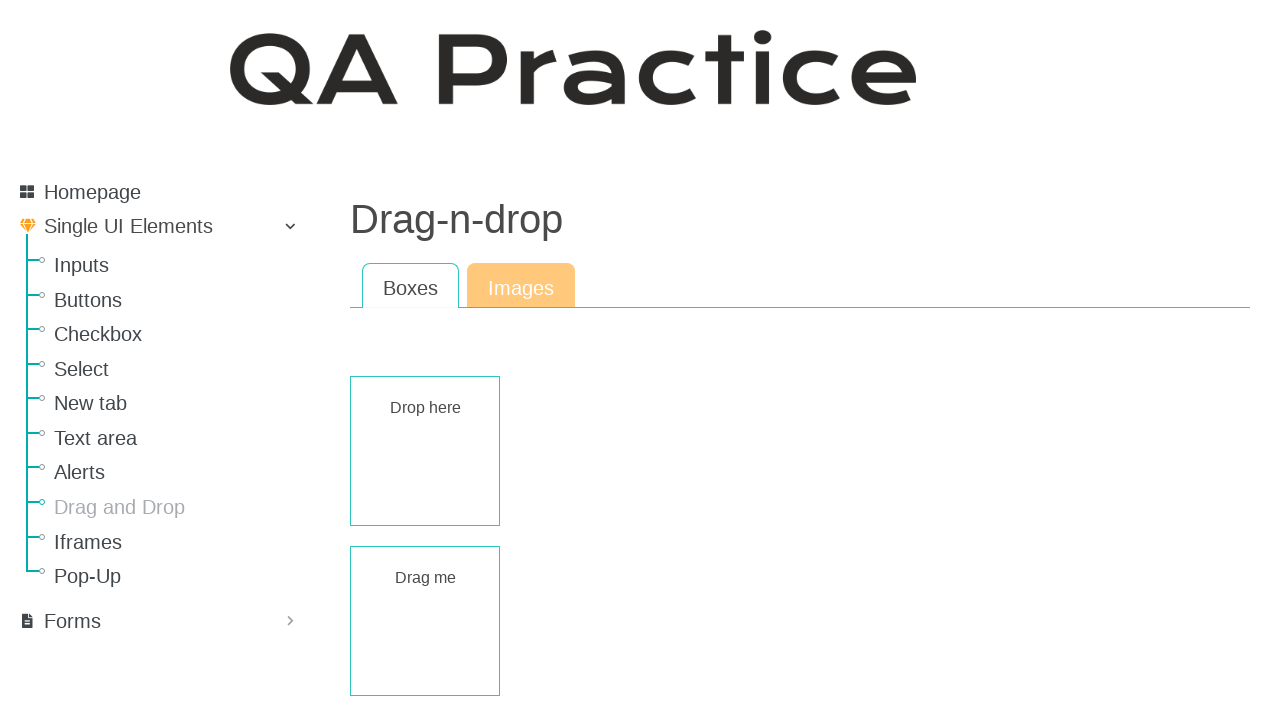

Verified page header contains 'Drag-n-drop'
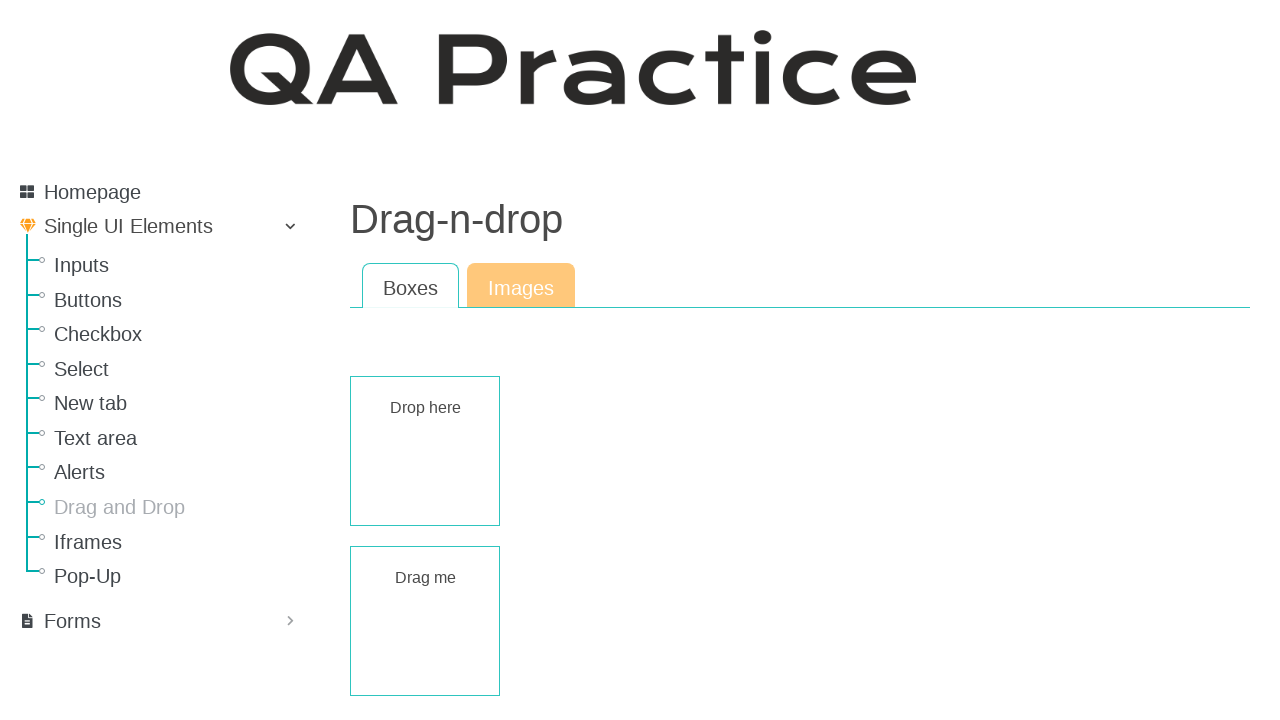

Dragged element with id 'rect-draggable' into droppable target with id 'rect-droppable' at (425, 451)
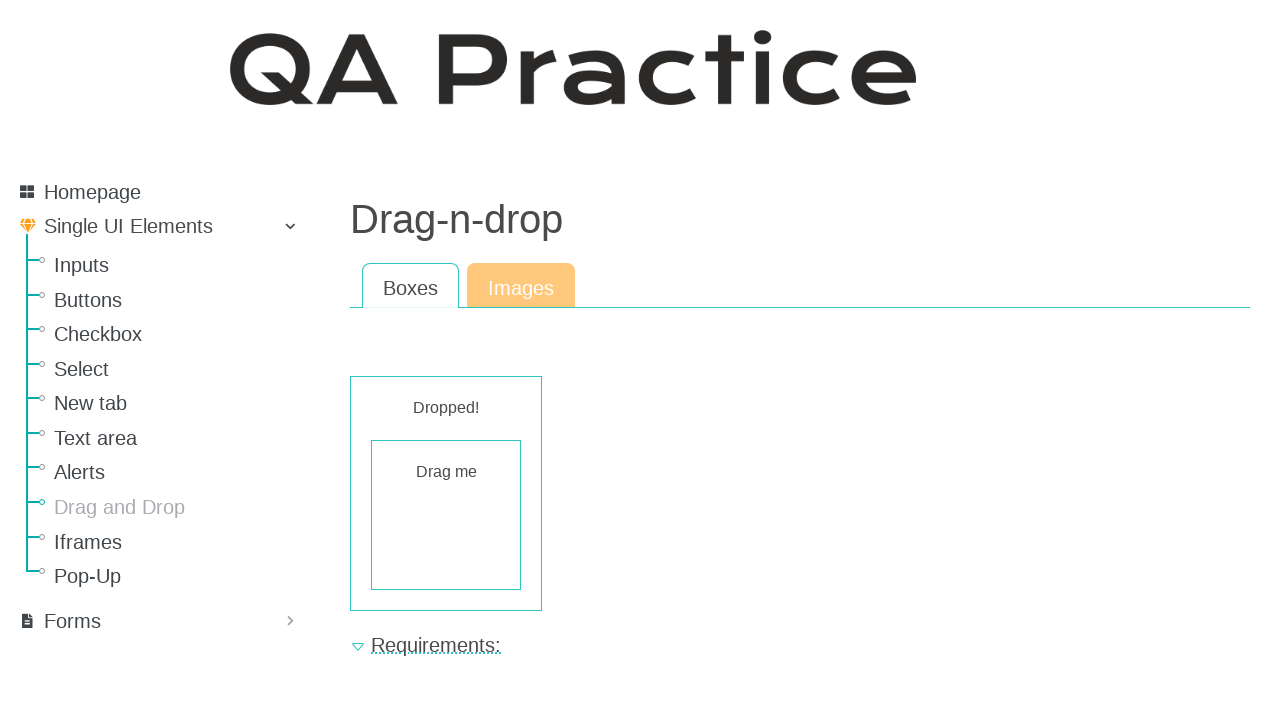

Verified dragged element is now inside droppable target and contains text 'Drag me'
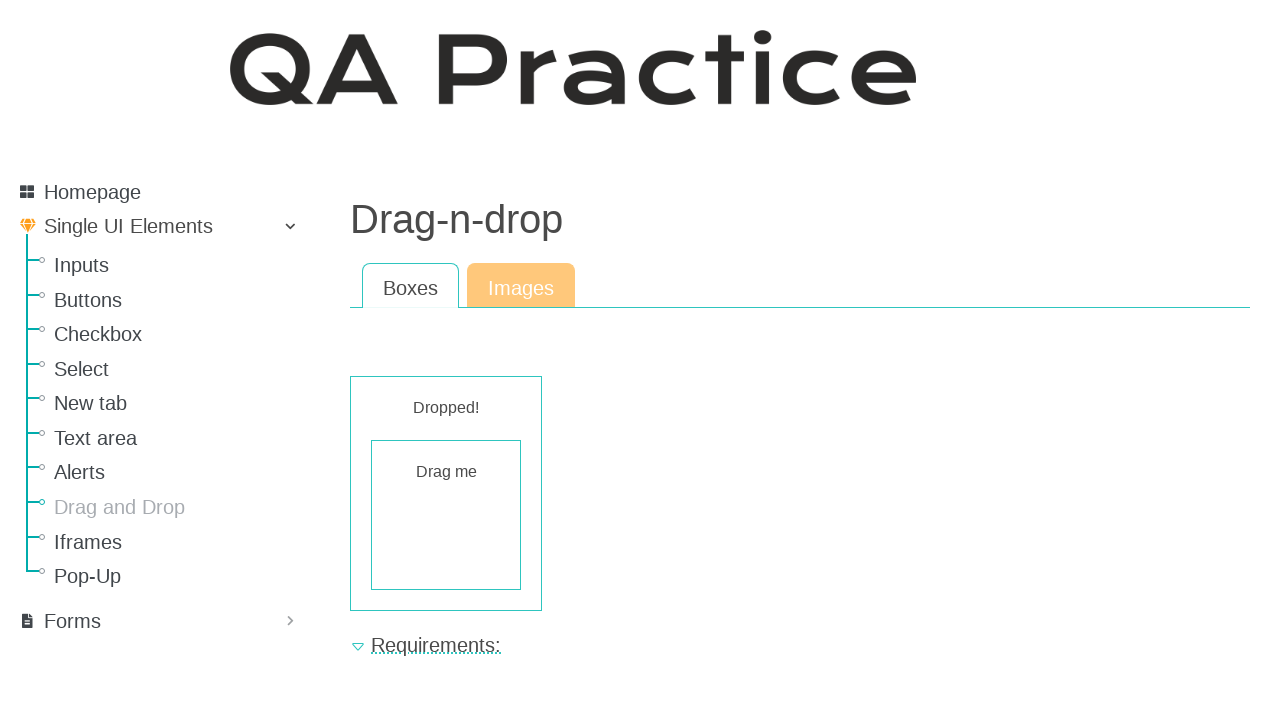

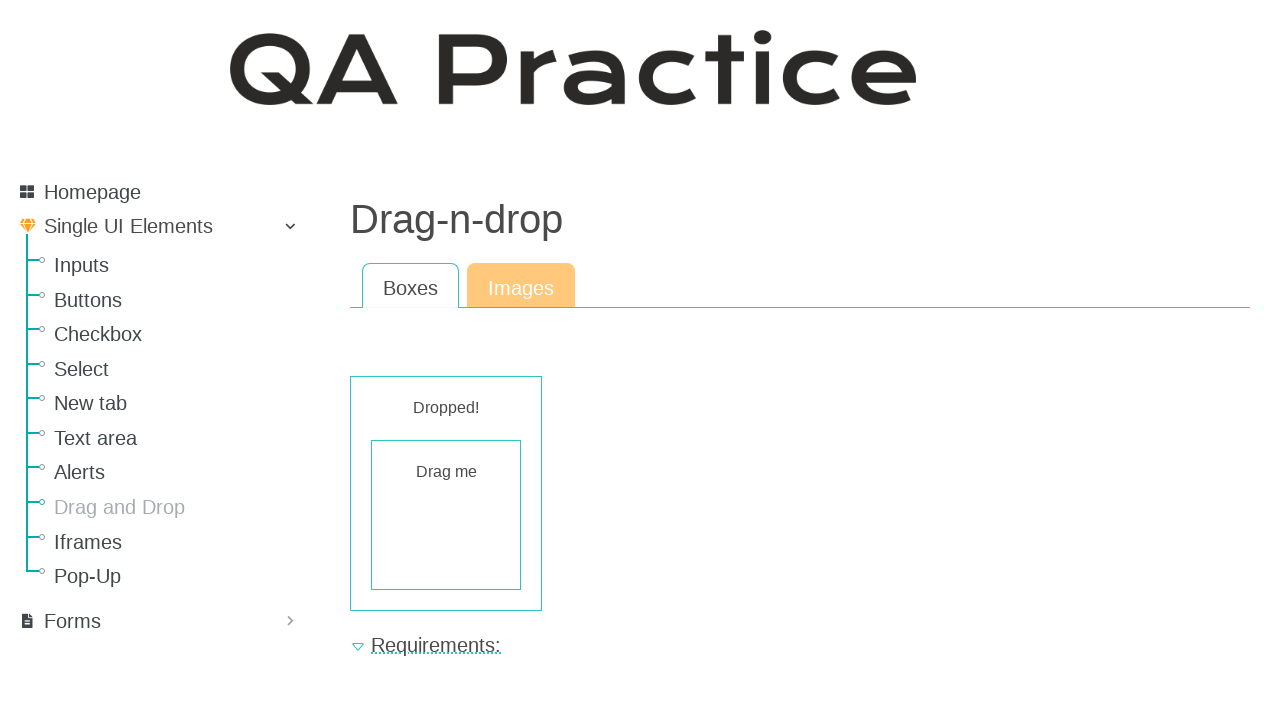